Navigates to JPL Space image page and clicks the full image button to view the featured Mars image

Starting URL: https://data-class-jpl-space.s3.amazonaws.com/JPL_Space/index.html

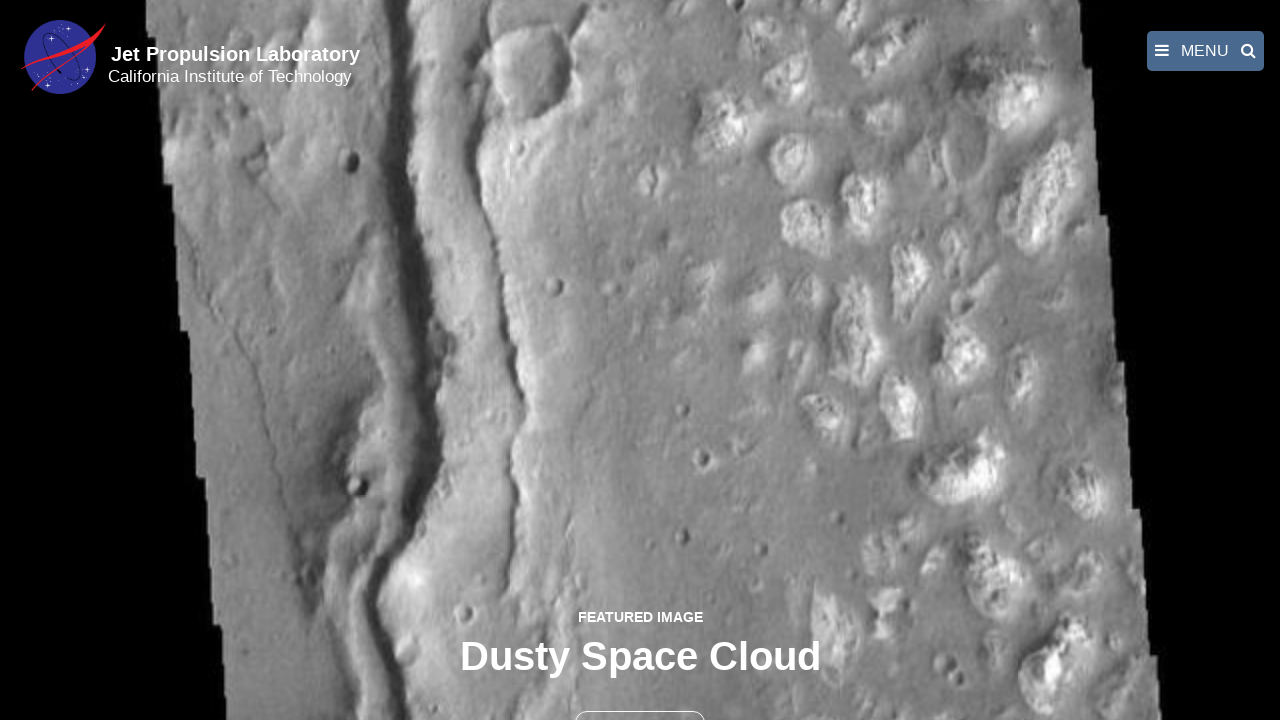

Navigated to JPL Space image page
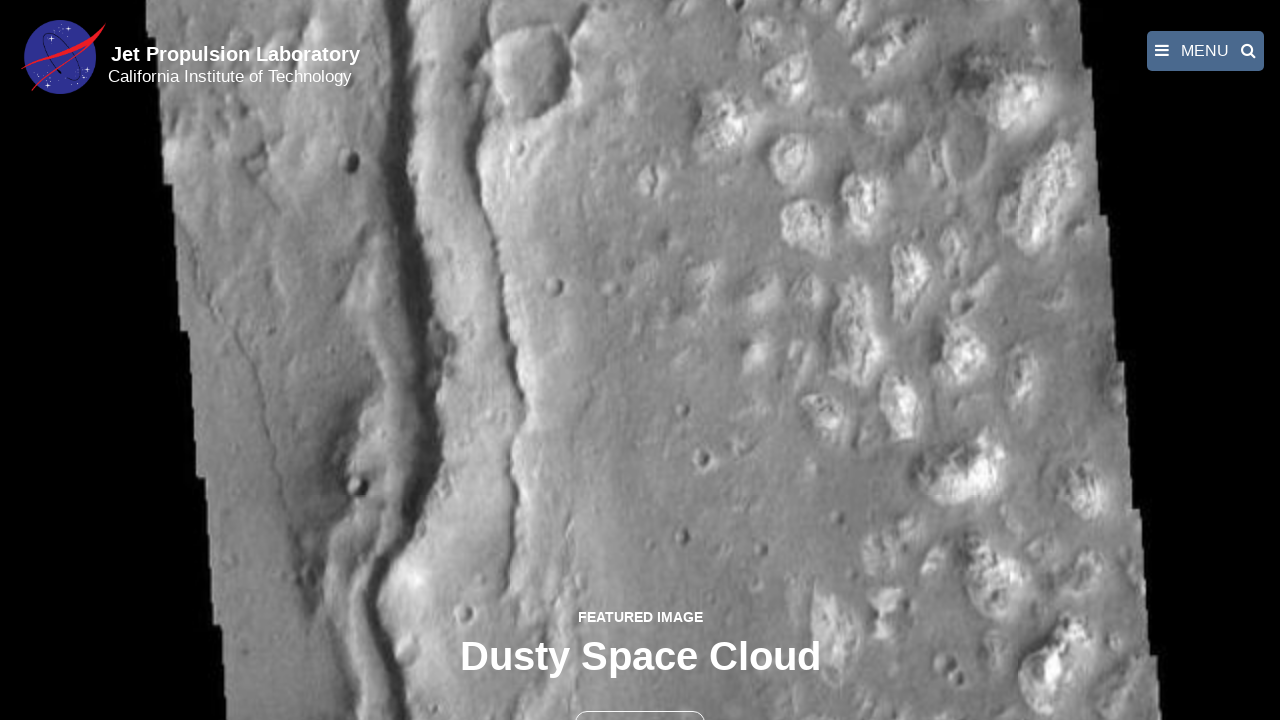

Clicked the full image button to view featured Mars image at (640, 699) on button >> nth=1
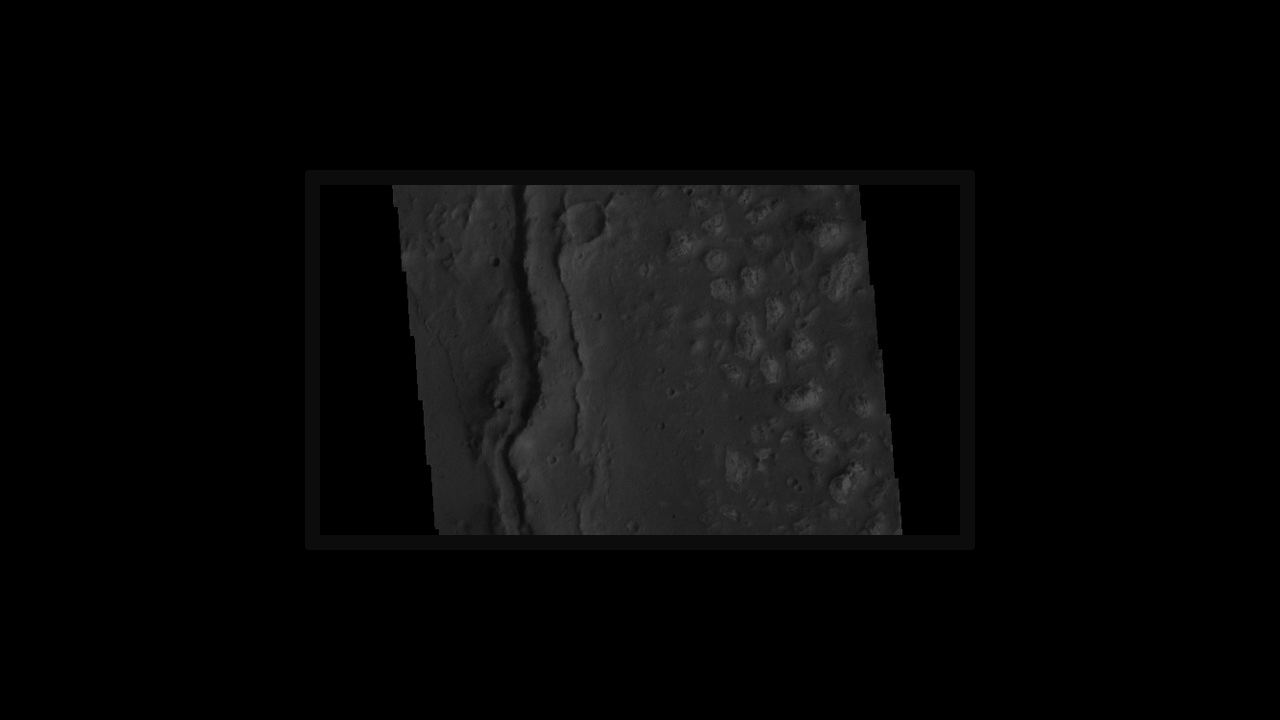

Full-size image loaded in fancybox viewer
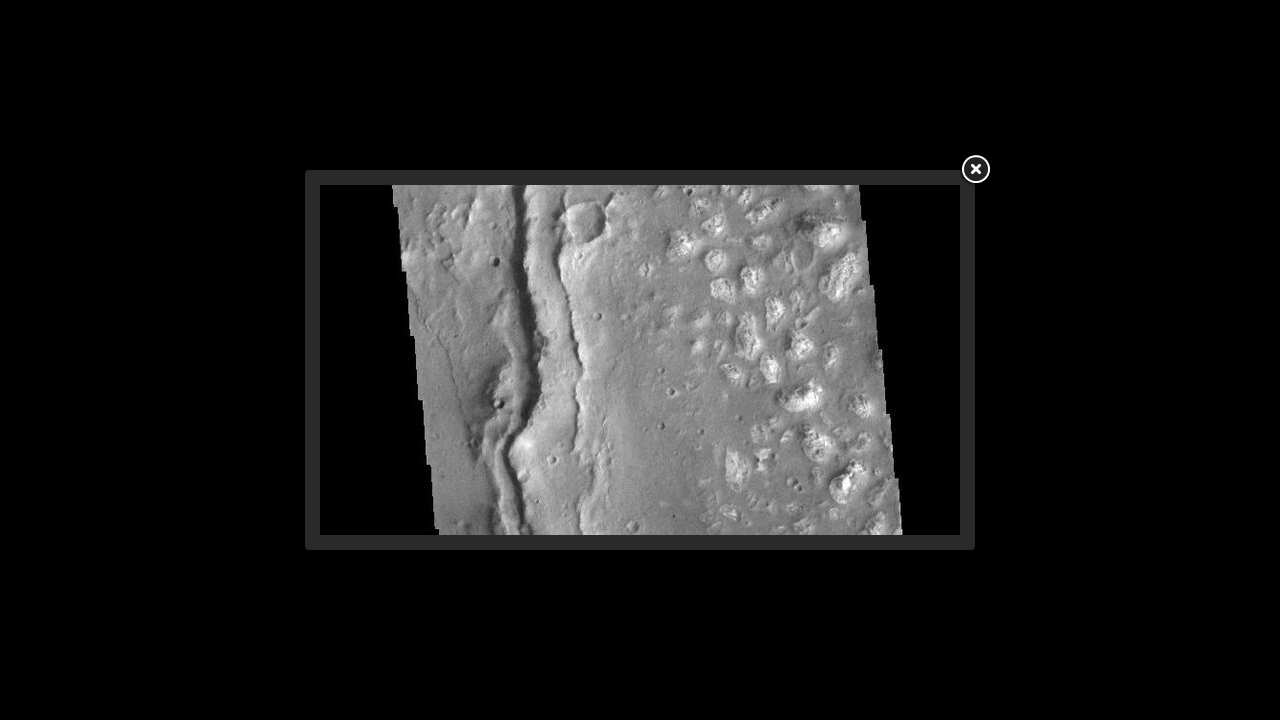

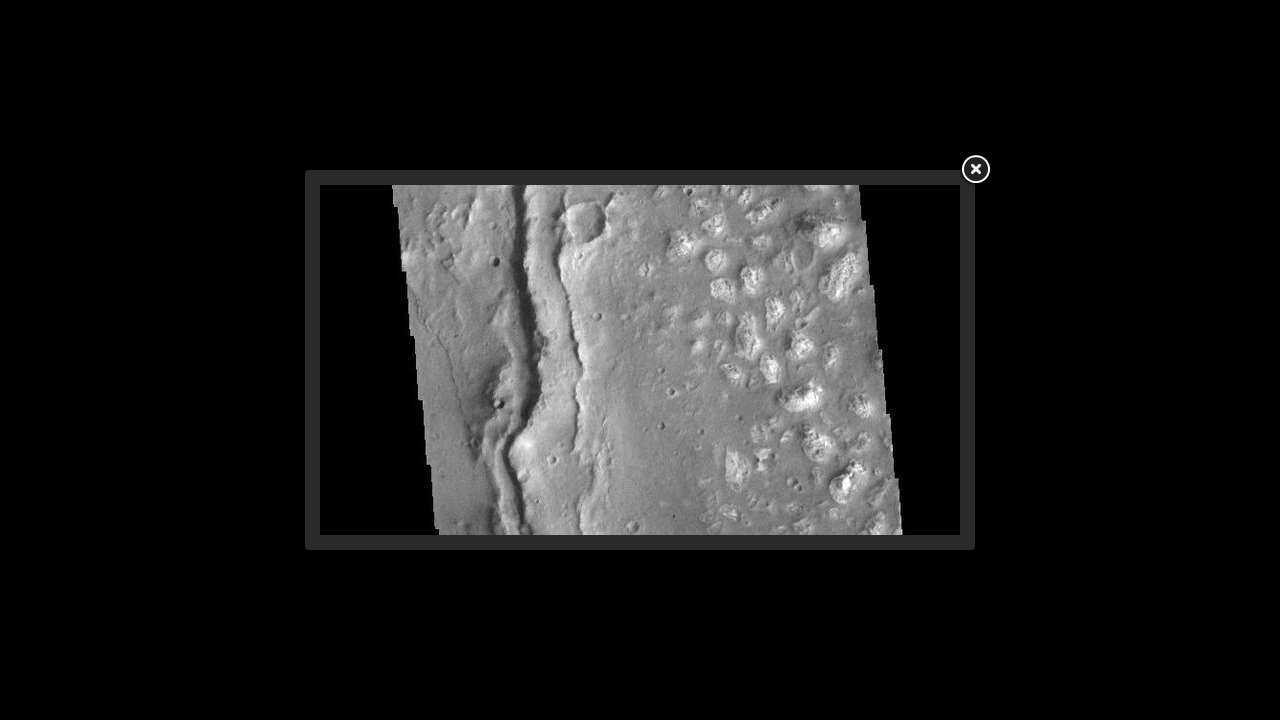